Navigates to Express JS Development page through Technologies > eCommerce Development submenu

Starting URL: https://www.tranktechnologies.com/

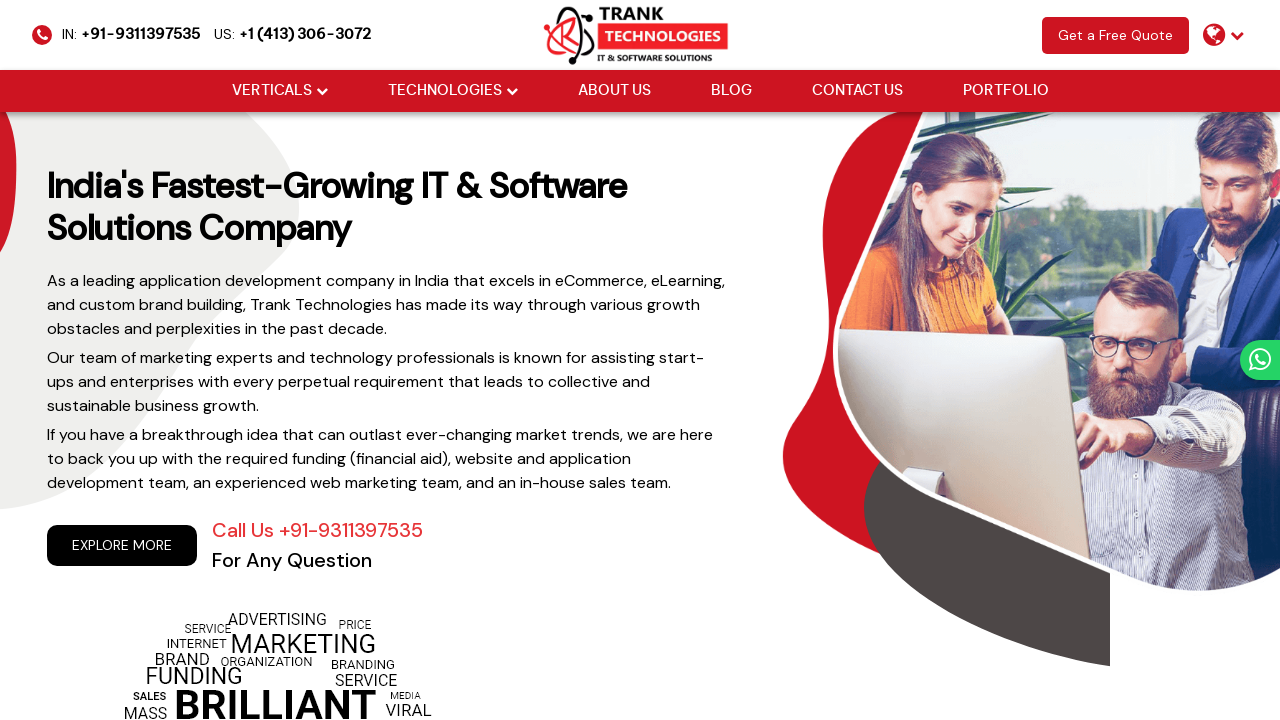

Hovered over Technologies dropdown menu at (444, 91) on xpath=//li[@class='drop_down']//a[@href='#'][normalize-space()='Technologies']
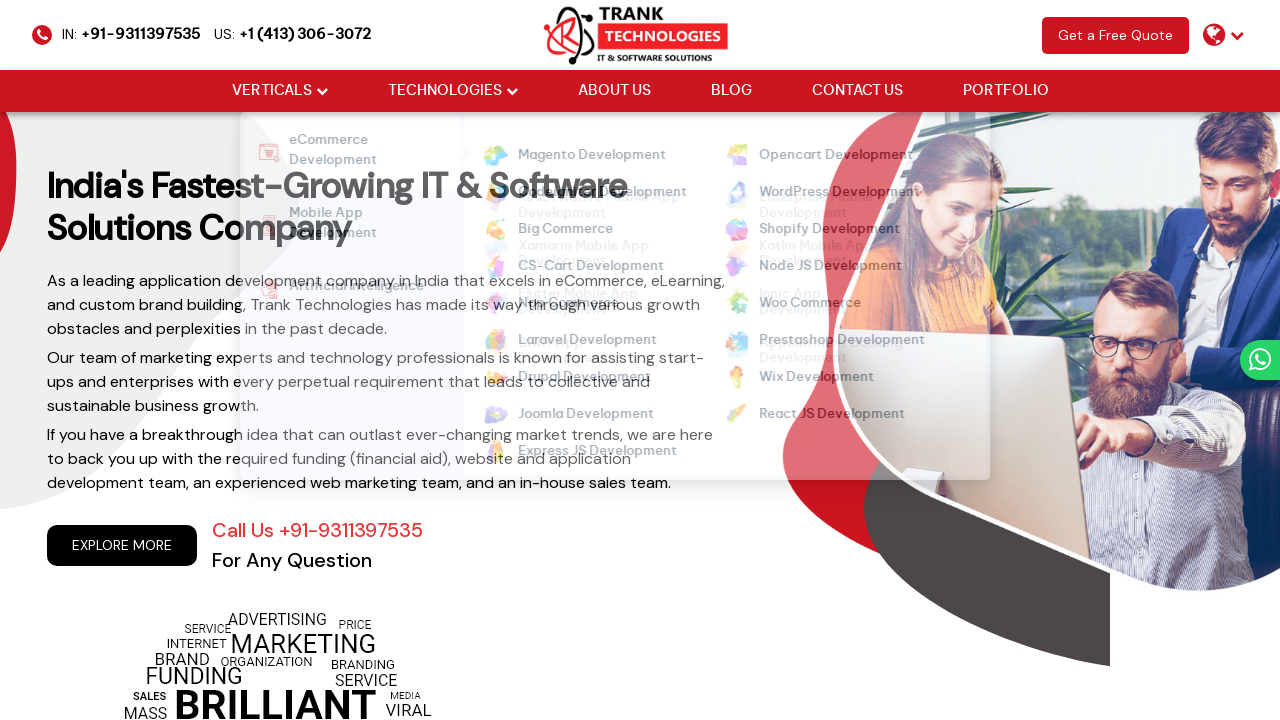

Hovered over eCommerce Development submenu at (354, 152) on xpath=//strong[normalize-space()='eCommerce Development']
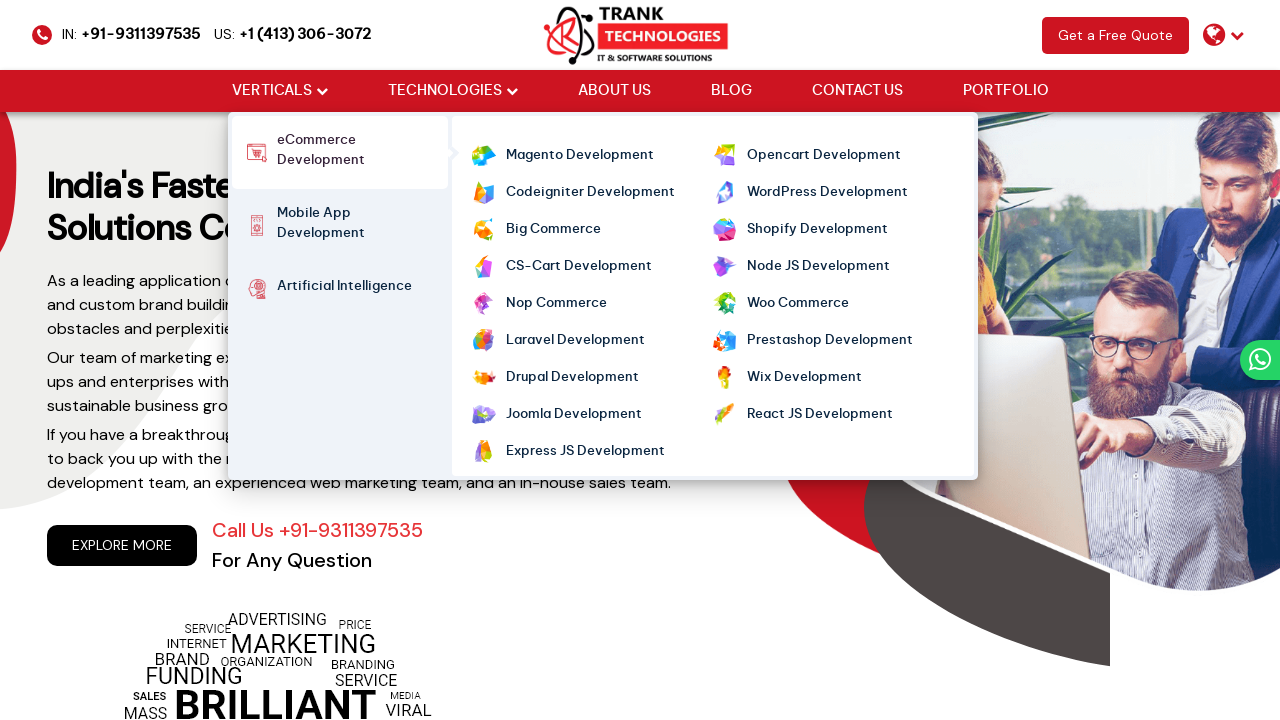

Hovered over Express JS Development link at (585, 452) on xpath=//ul[@class='cm-flex cm-flex-wrap']//a[normalize-space()='Express JS Devel
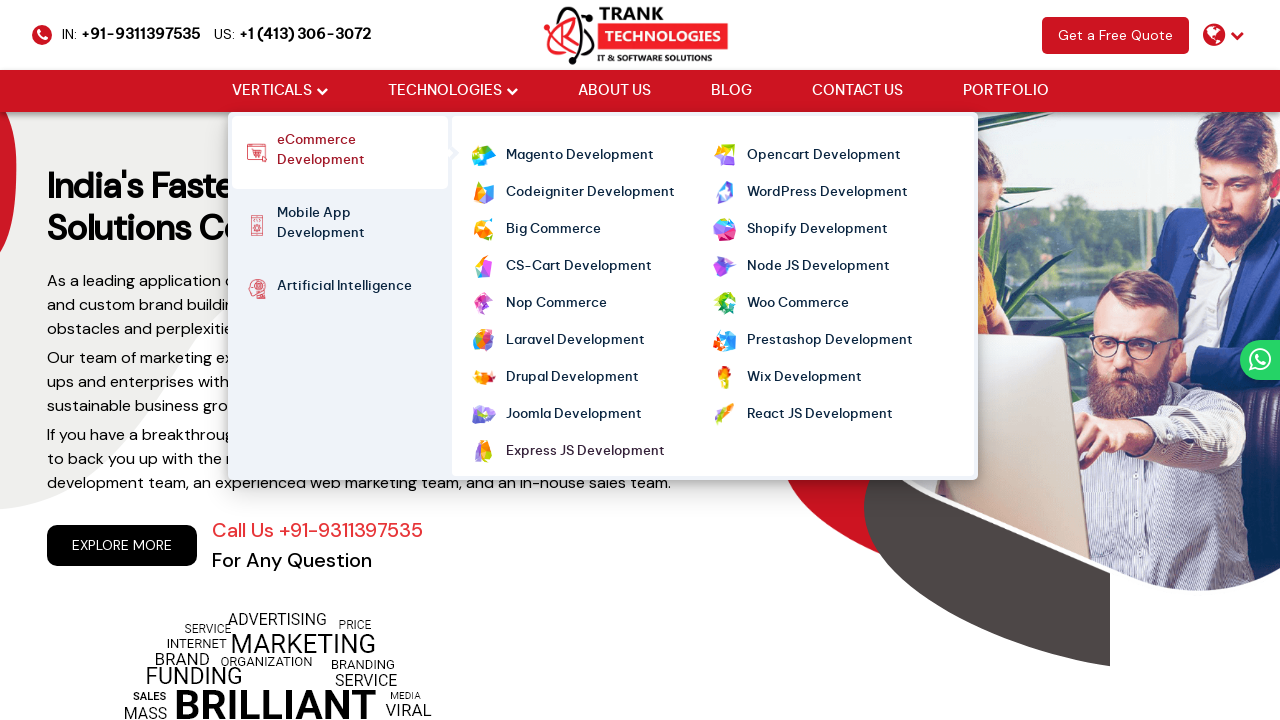

Clicked on Express JS Development link to navigate to the page at (585, 452) on xpath=//ul[@class='cm-flex cm-flex-wrap']//a[normalize-space()='Express JS Devel
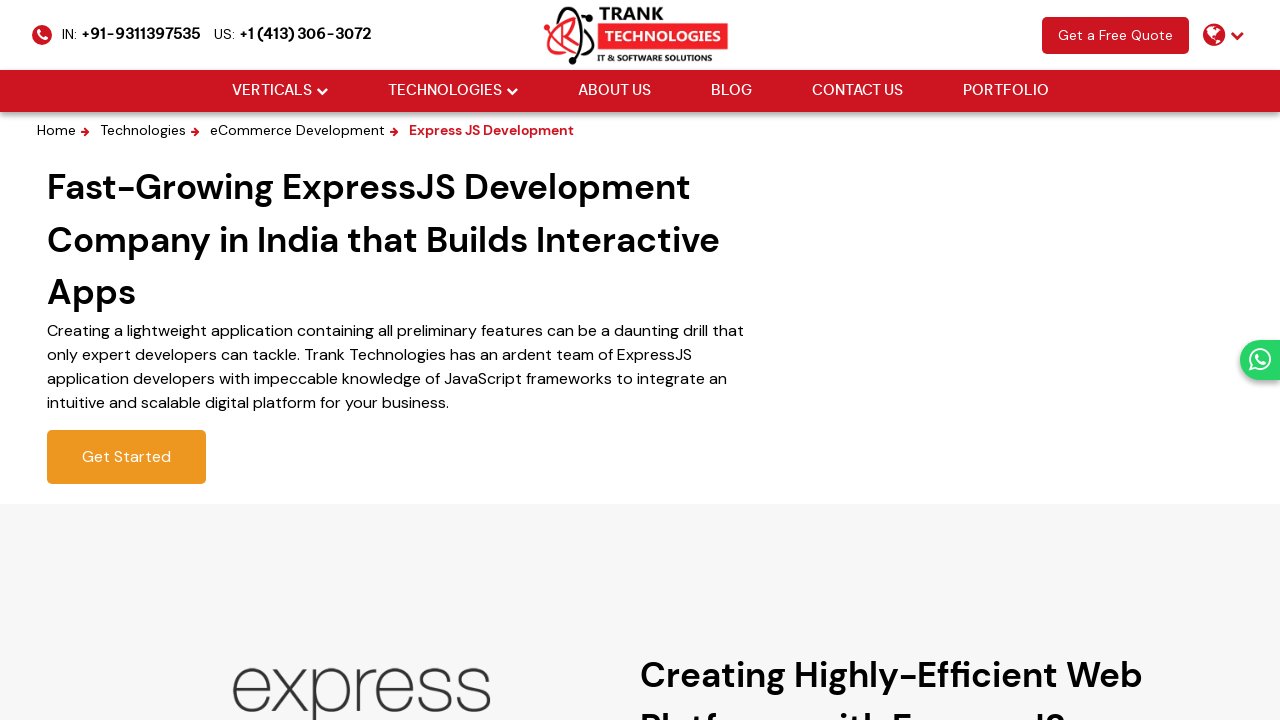

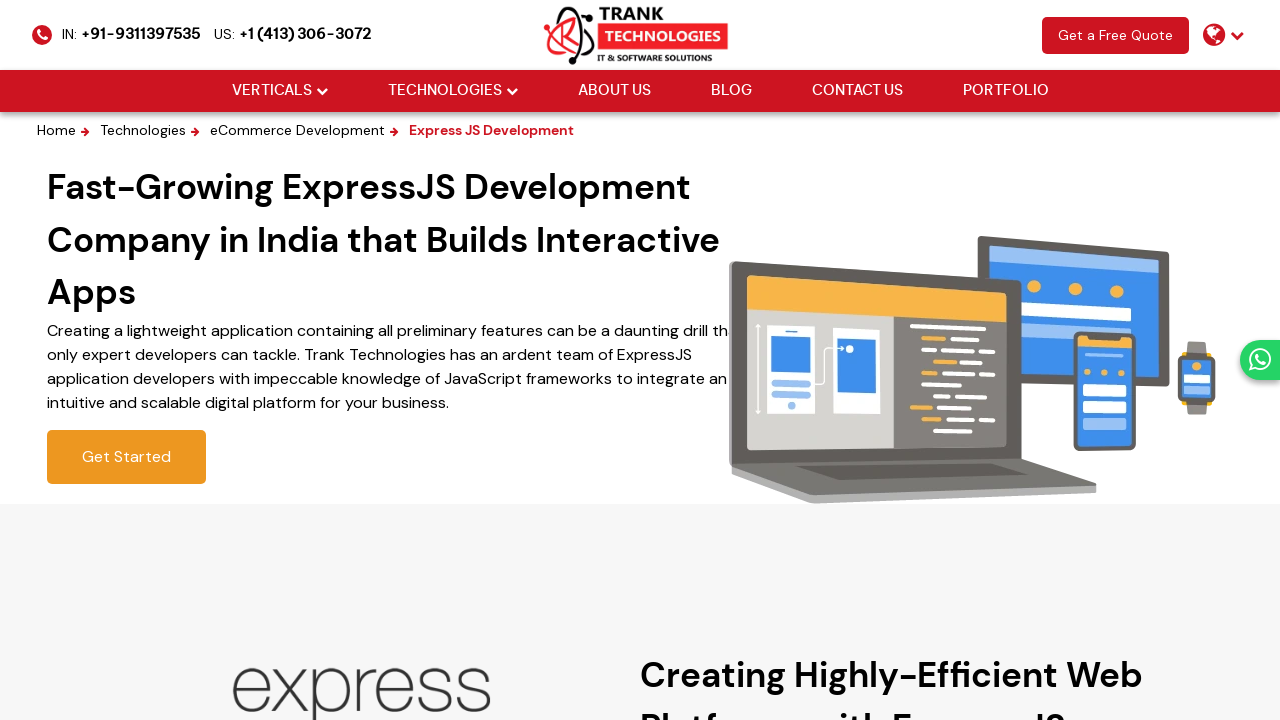